Tests Jenkins documentation website by navigating to documentation, scrolling, opening feedback section, and selecting feedback options

Starting URL: https://www.jenkins.io/doc/

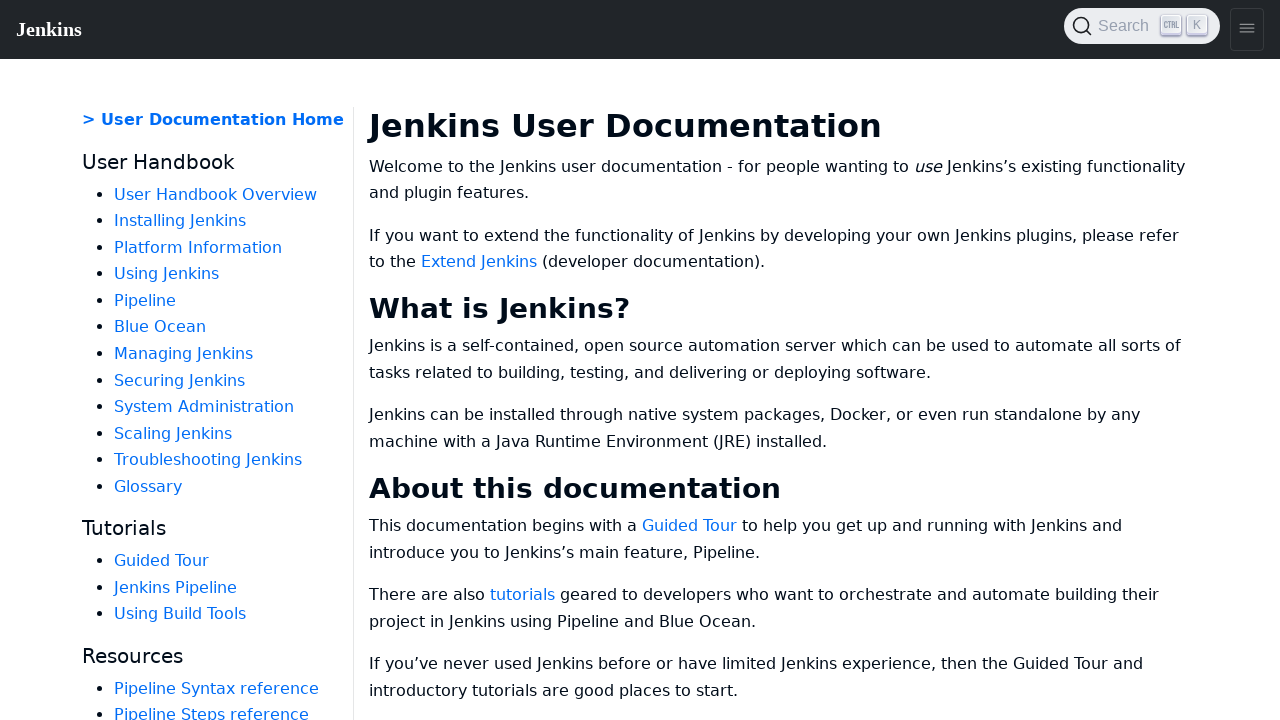

Clicked on documentation link at (213, 120) on a[href="/doc/"]
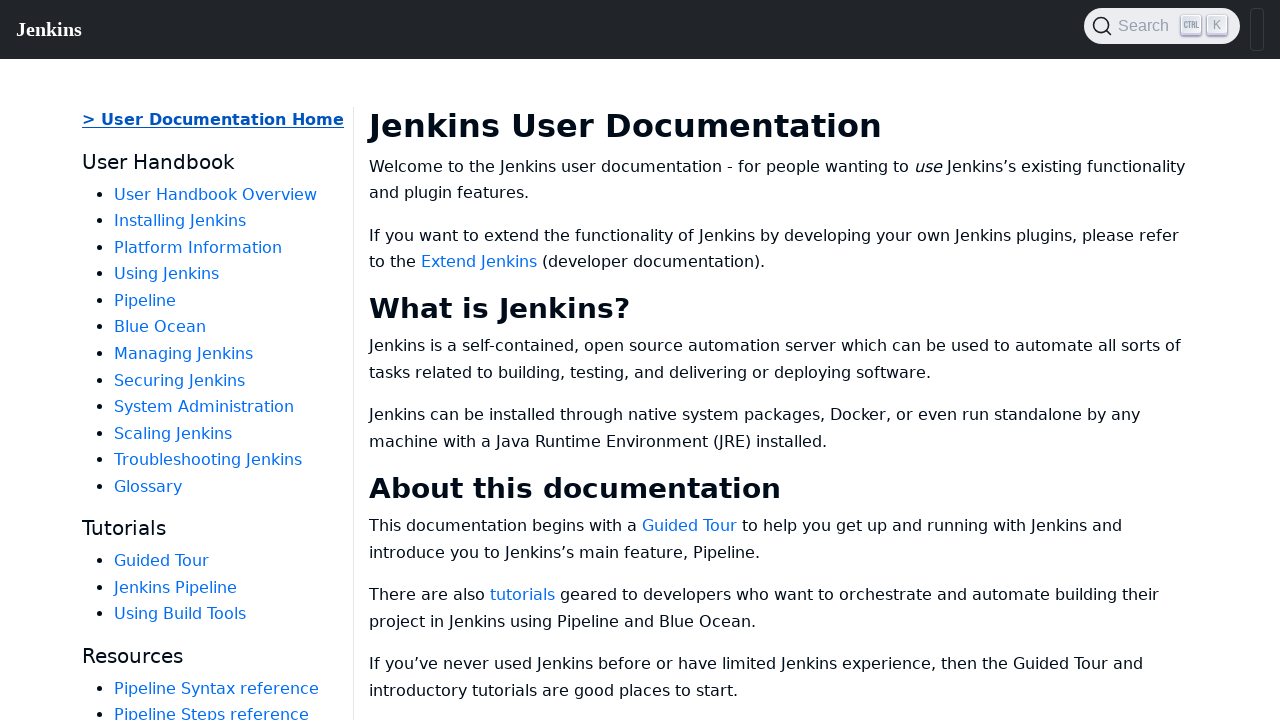

Scrolled down the page by 1000 pixels
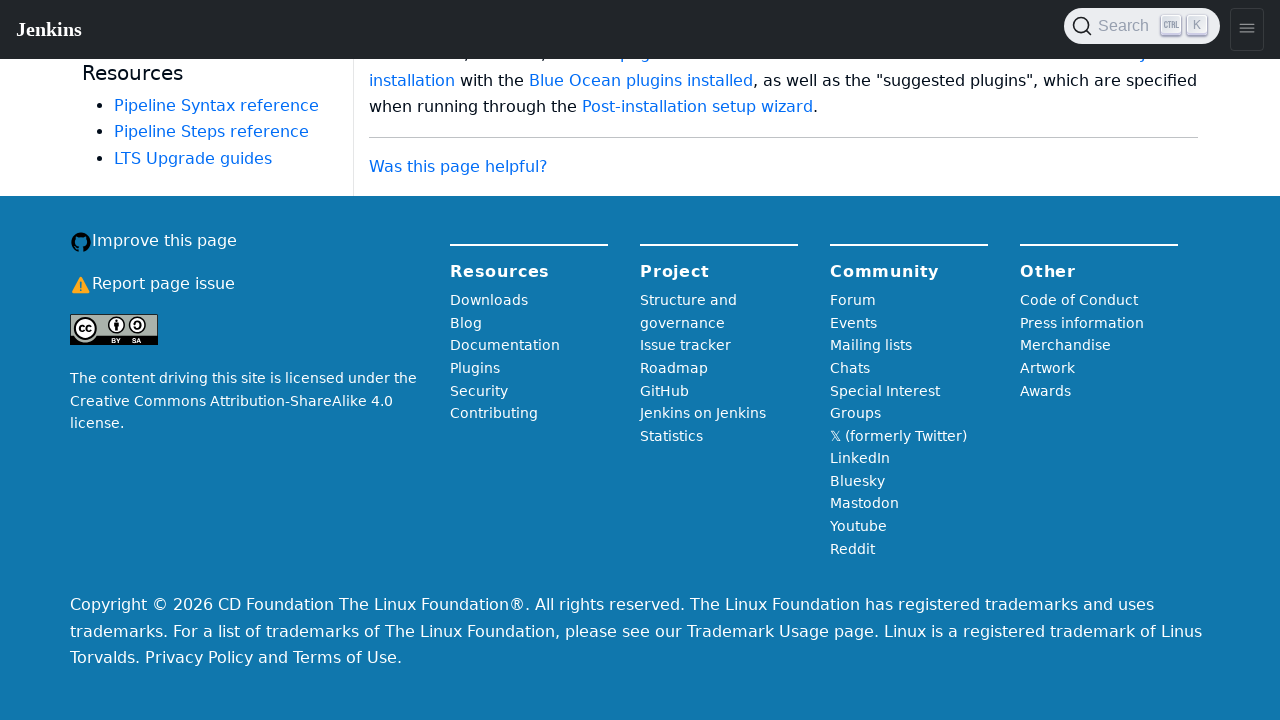

Clicked on feedback section link at (458, 166) on a[href="#feedback"]
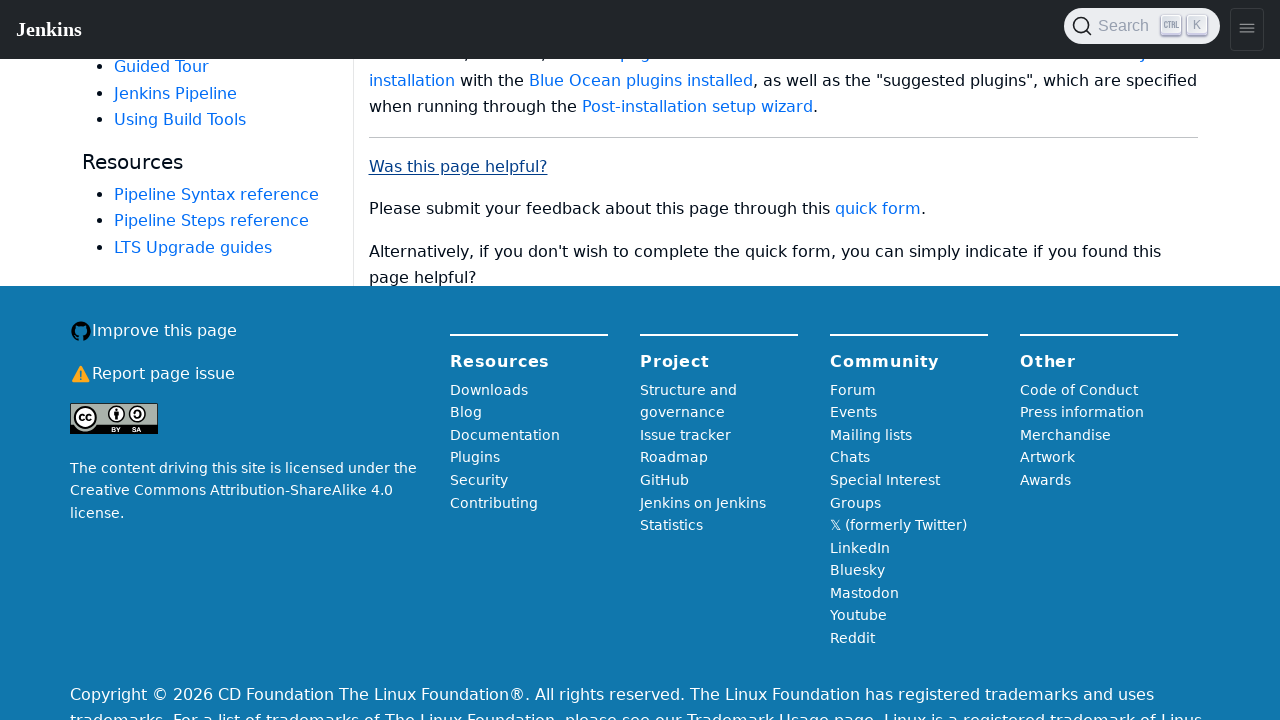

Selected 'Yes' radio button for feedback at (375, 319) on input[value="Yes"]
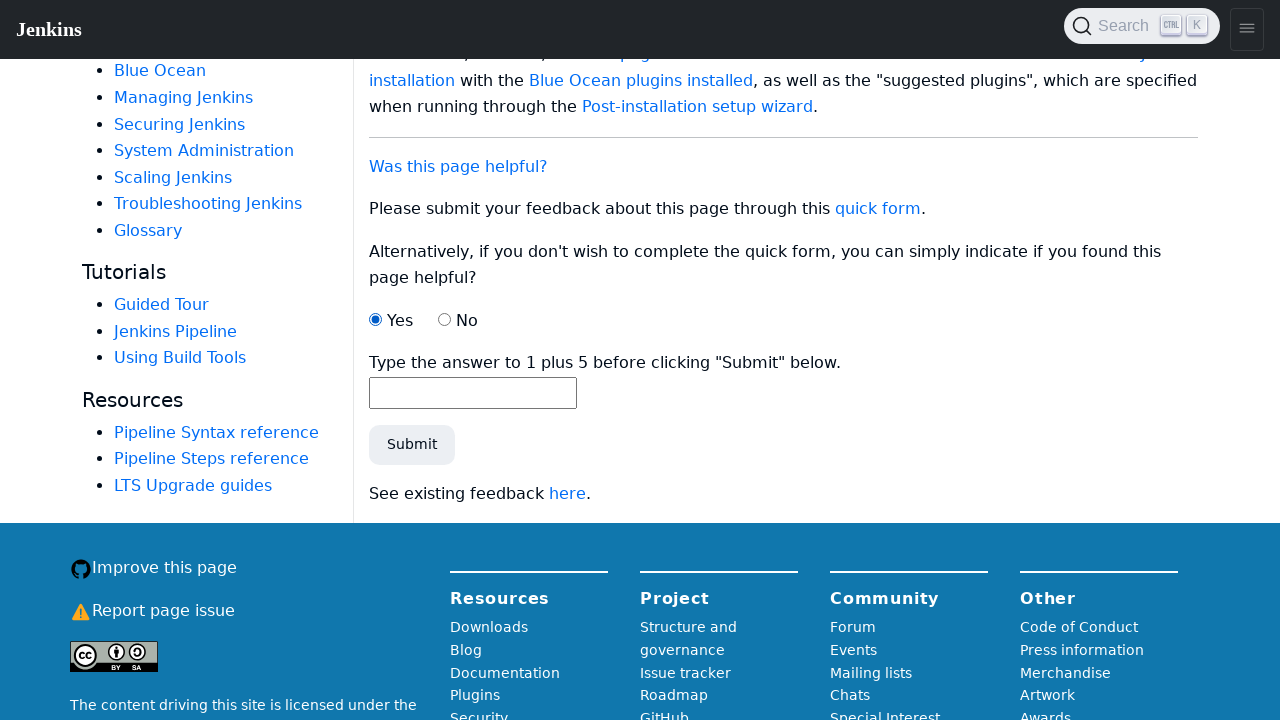

Retrieved feedback field value: 
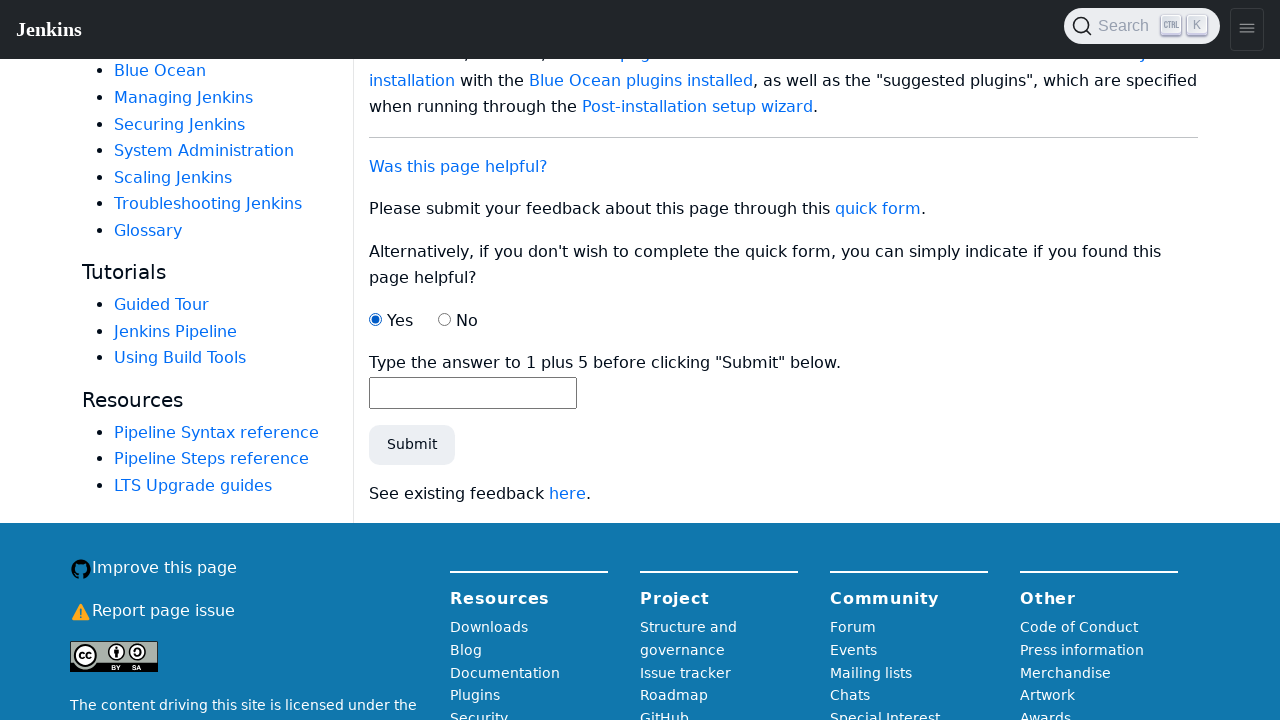

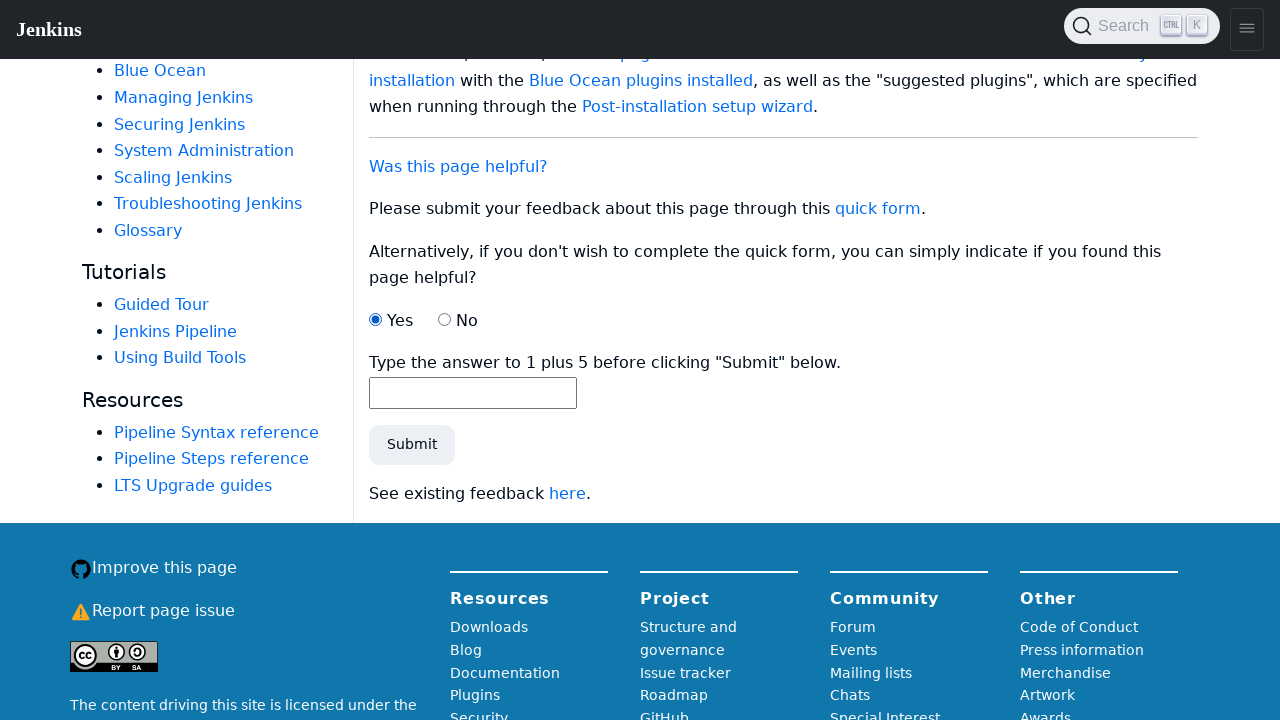